Tests clicking a hidden button element on the synchronization test page

Starting URL: https://dgotlieb.github.io/Selenium/synchronization.html

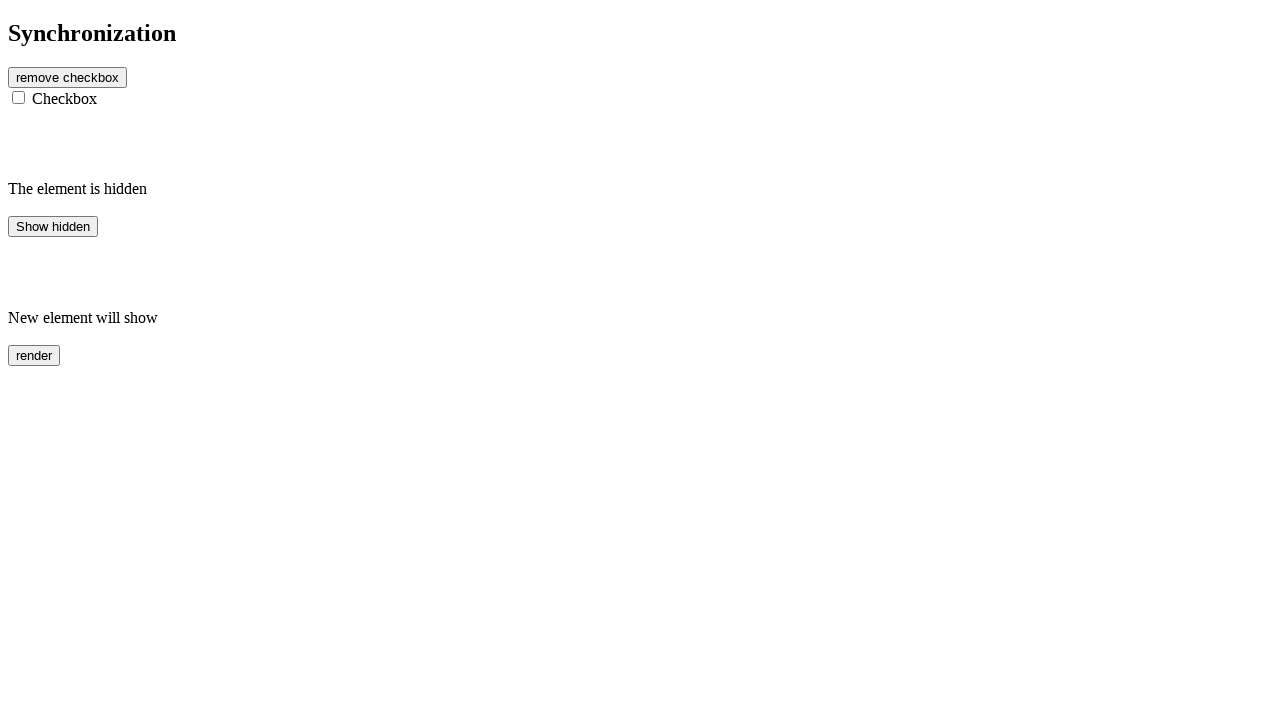

Navigated to synchronization test page
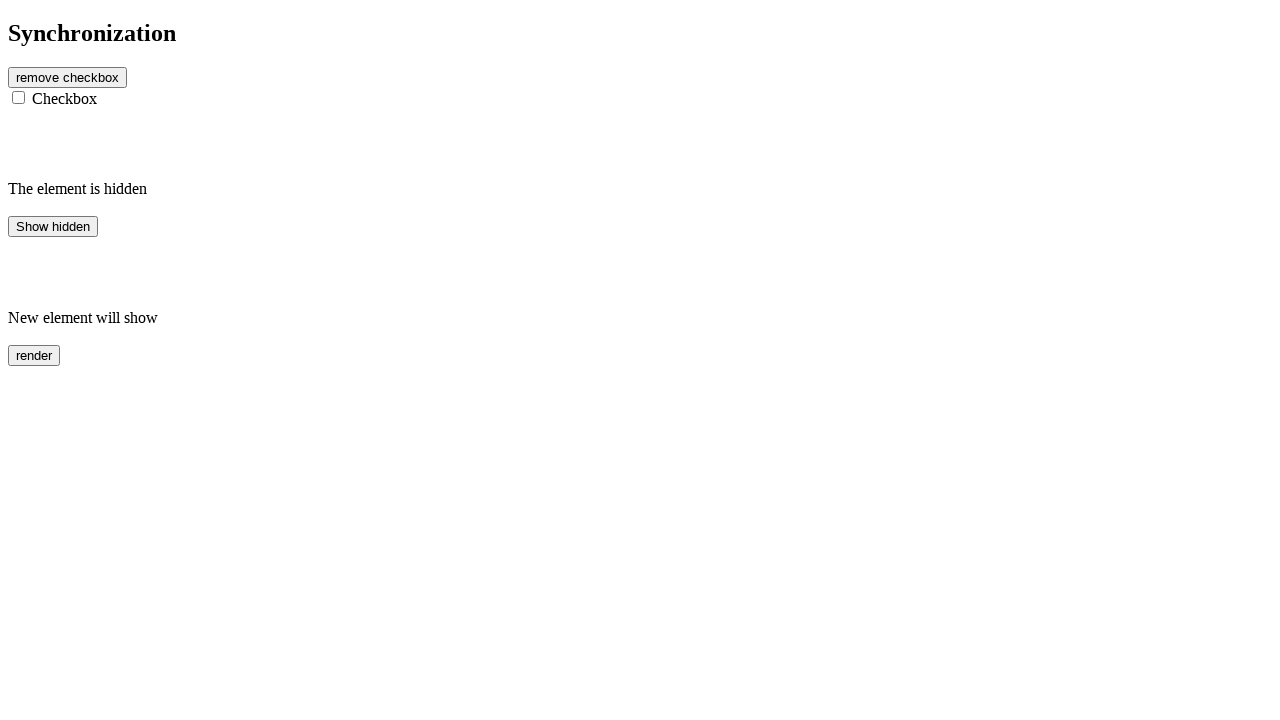

Clicked the hidden button element at (53, 226) on #hidden
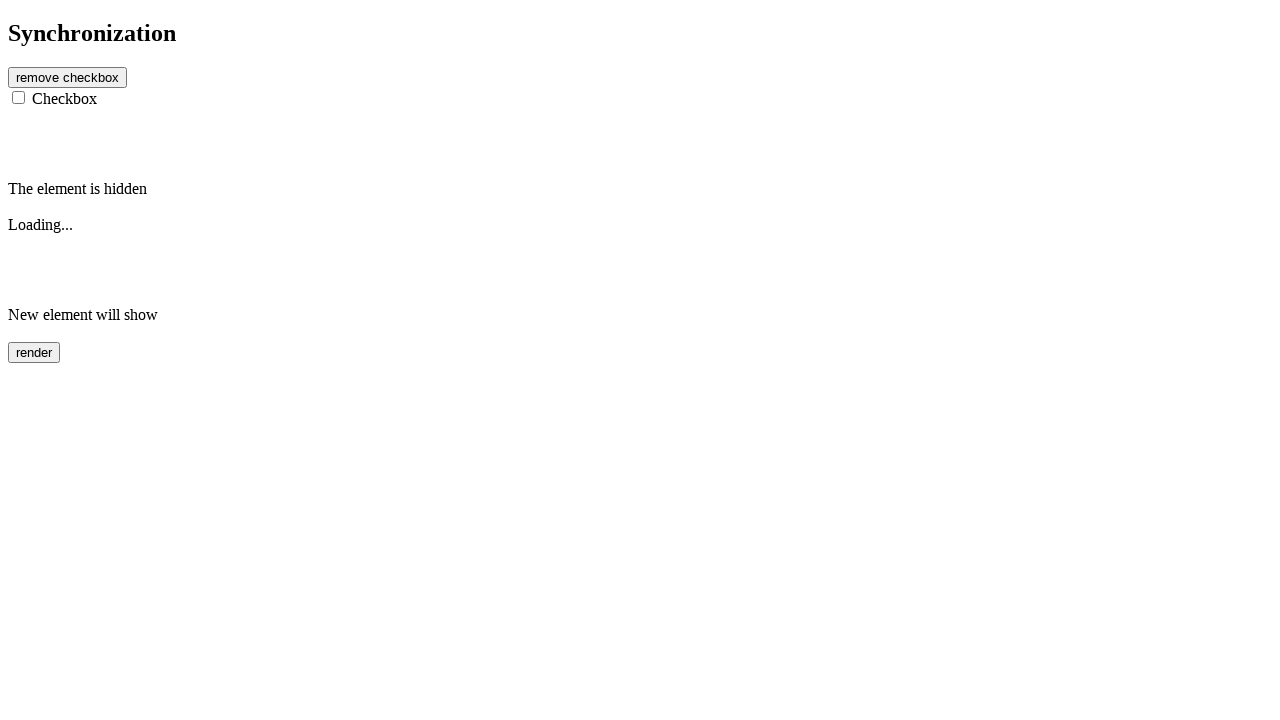

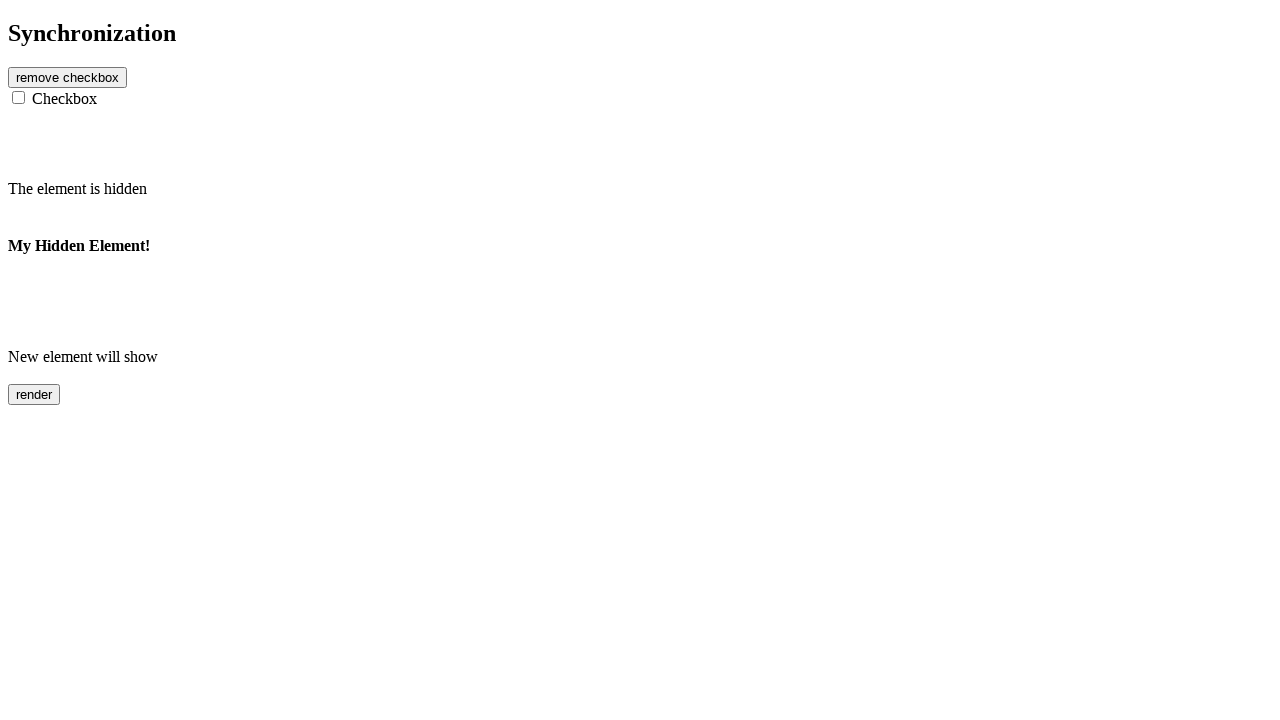